Tests scrolling down the page and dragging a slider element

Starting URL: http://jqueryui.com/slider/

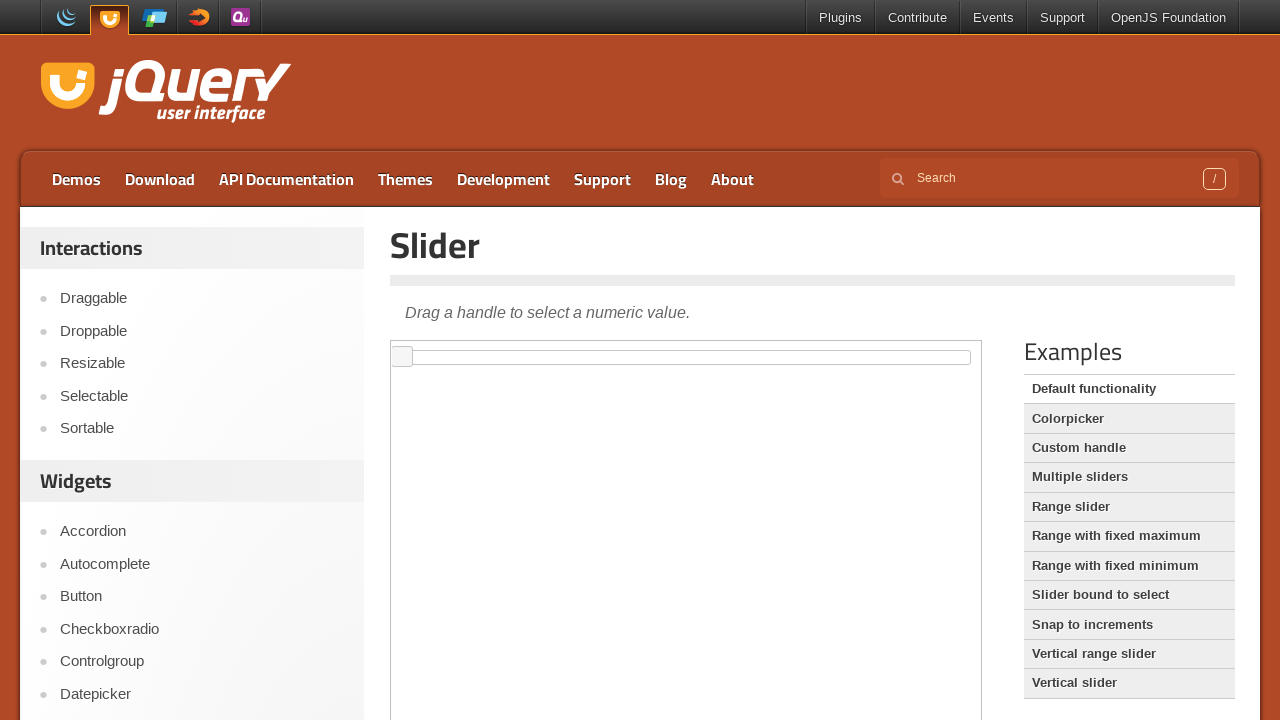

Scrolled down the page by 500 pixels
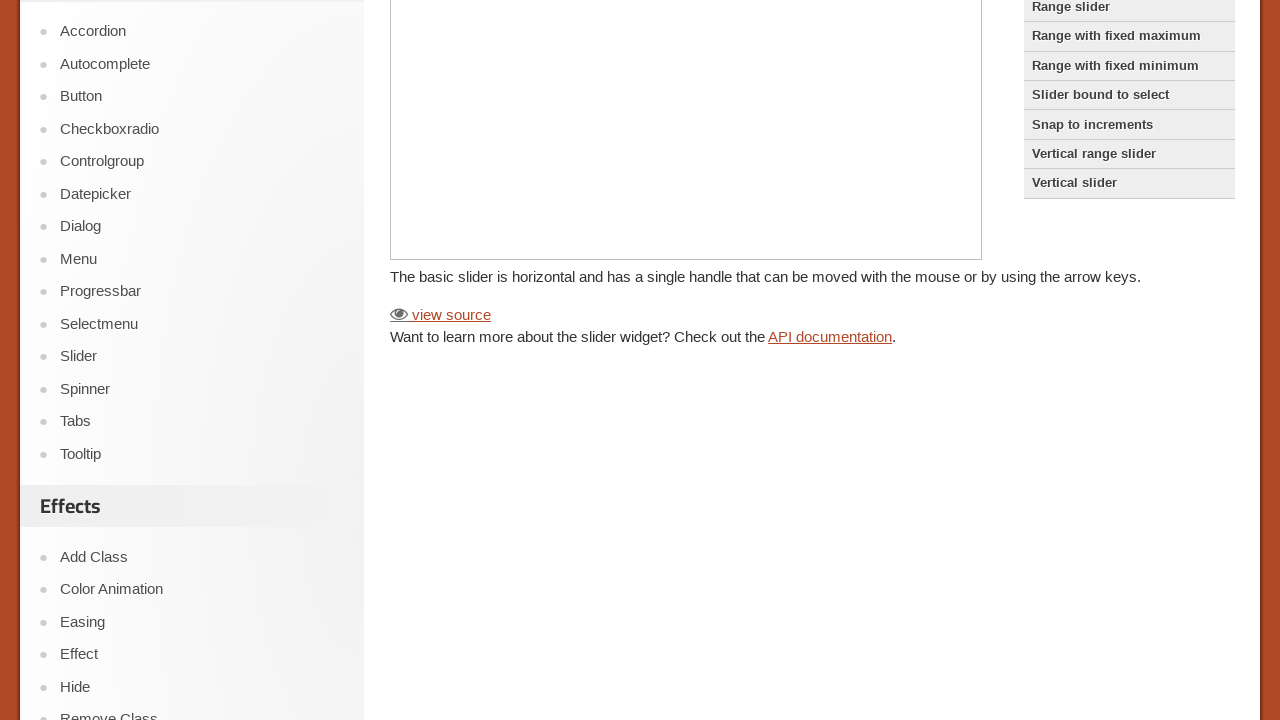

Located iframe containing the slider
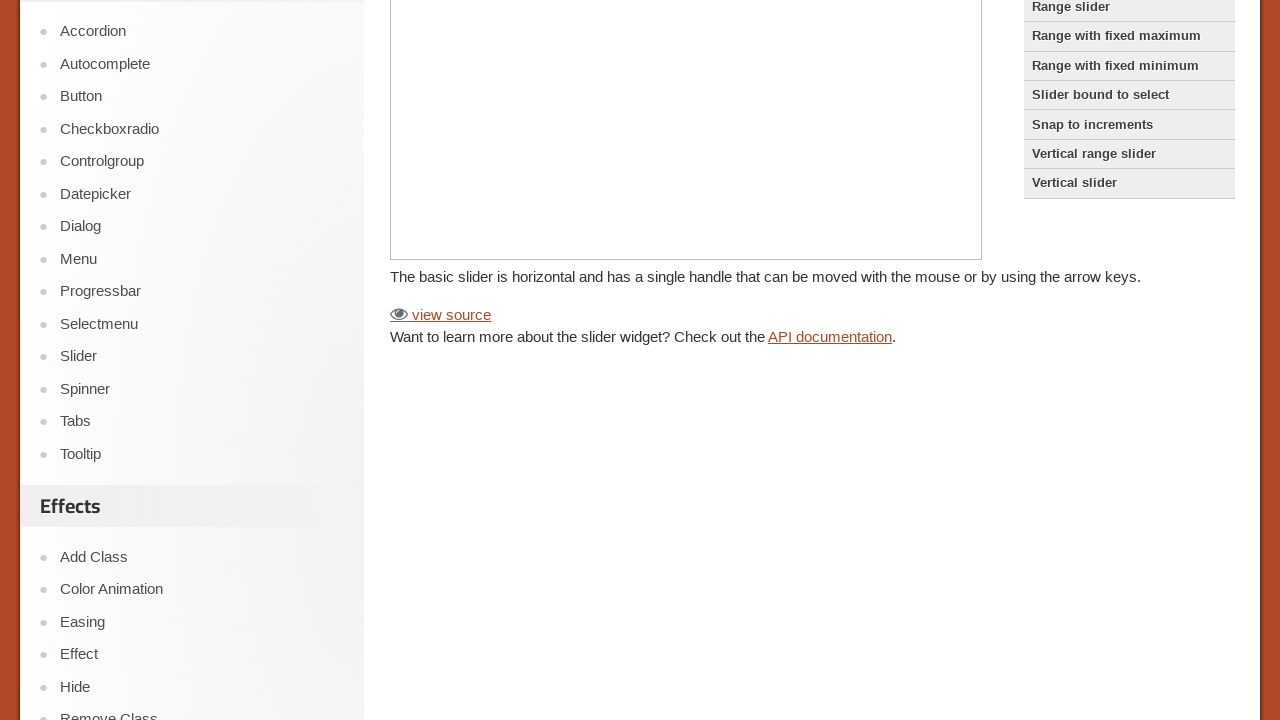

Located slider element with ID 'slider' in iframe
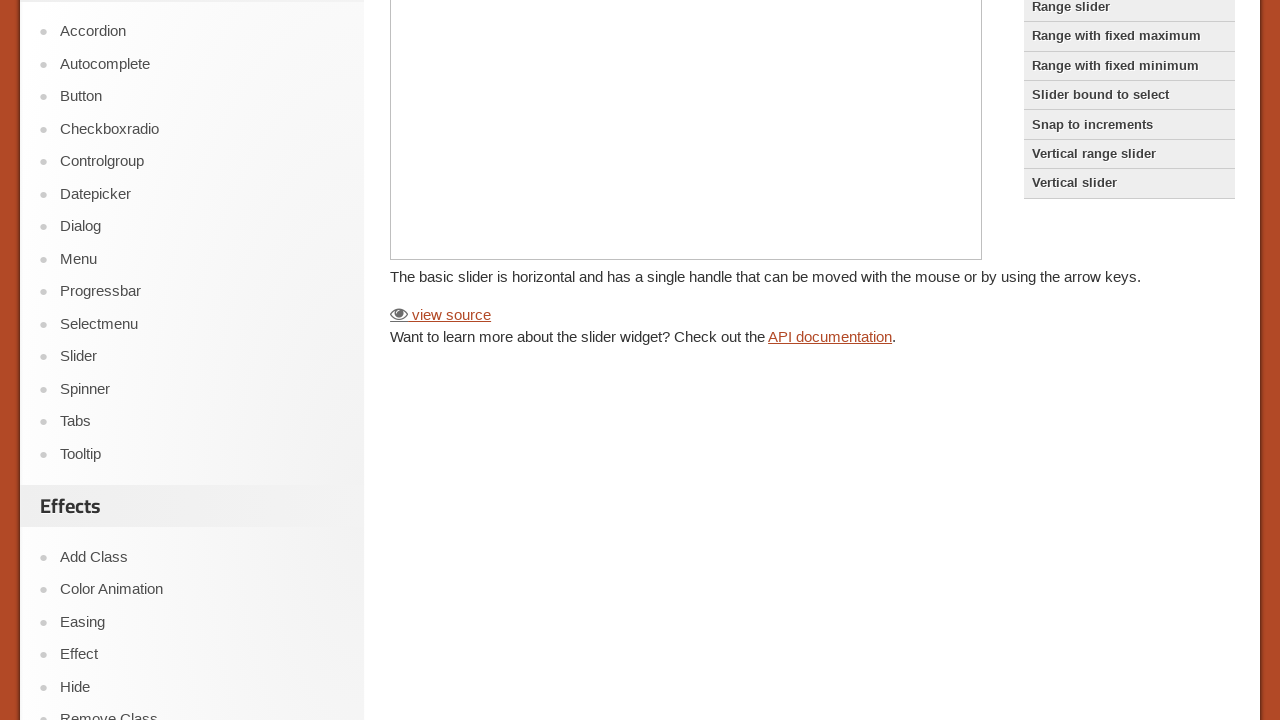

Dragged slider 25 pixels to the right at (426, 351)
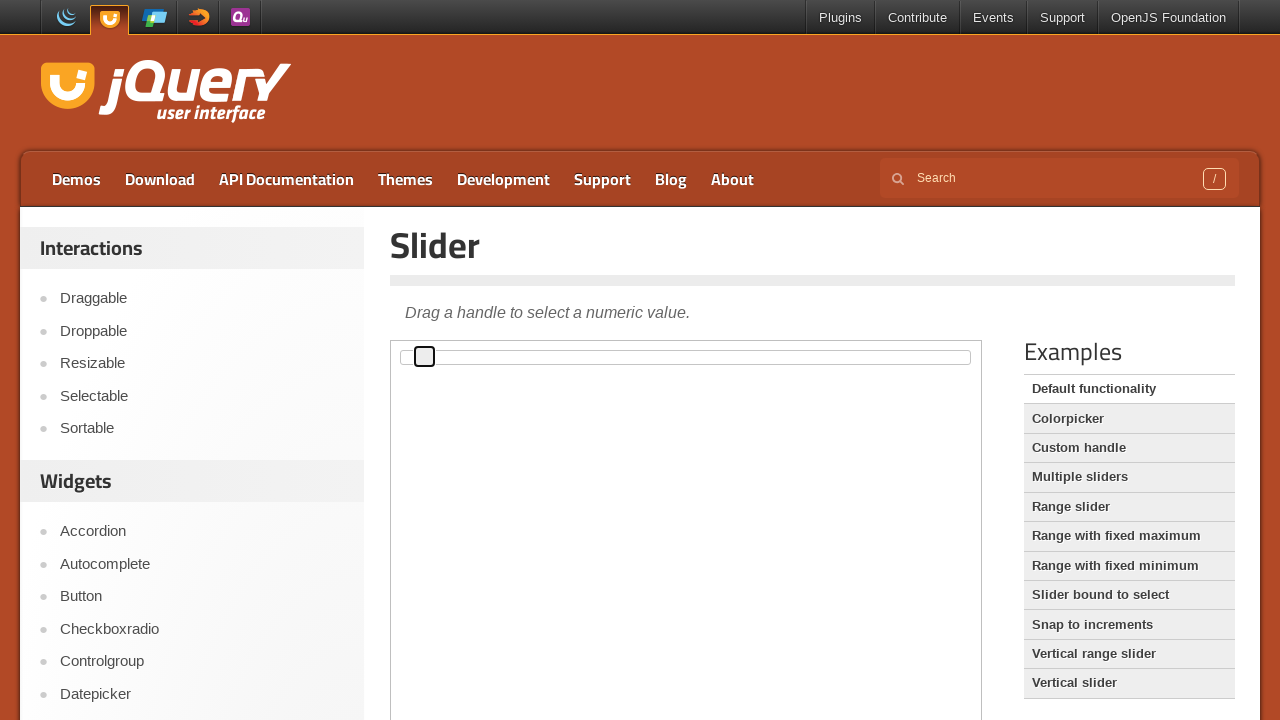

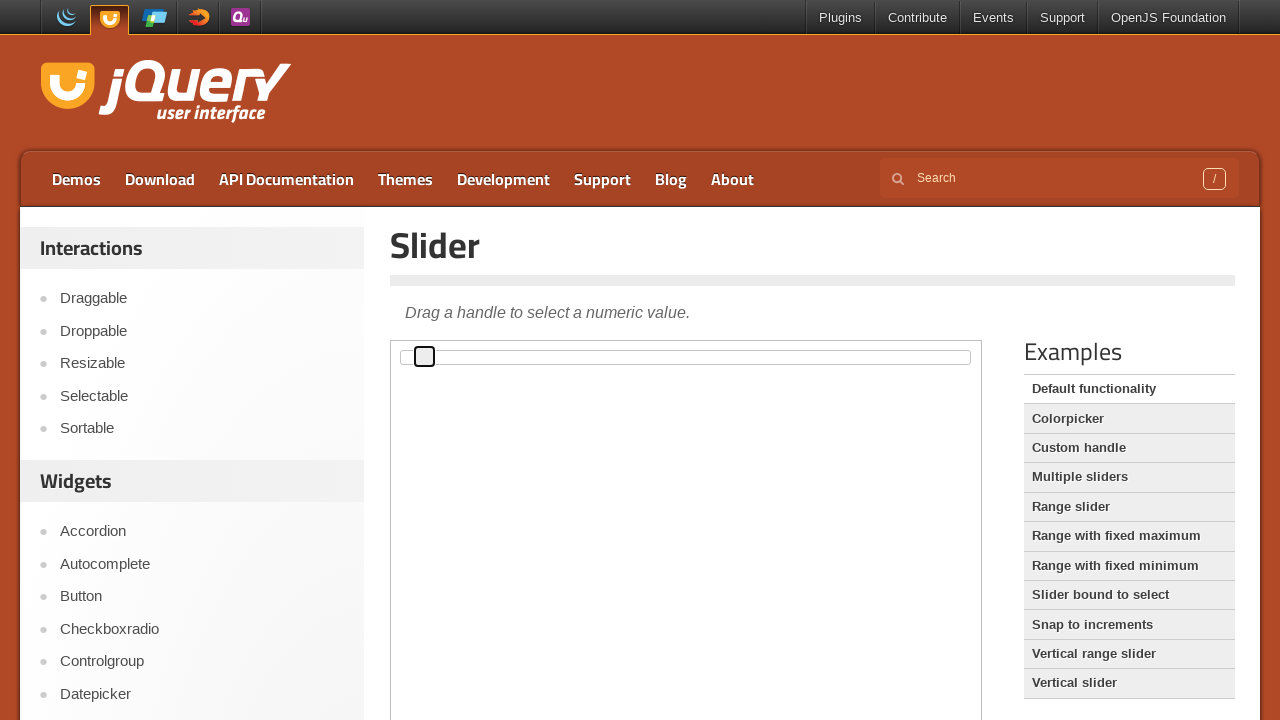